Tests checkbox functionality by verifying initial states of two checkboxes, clicking the first one, and verifying both become selected

Starting URL: https://practice.cydeo.com/checkboxes

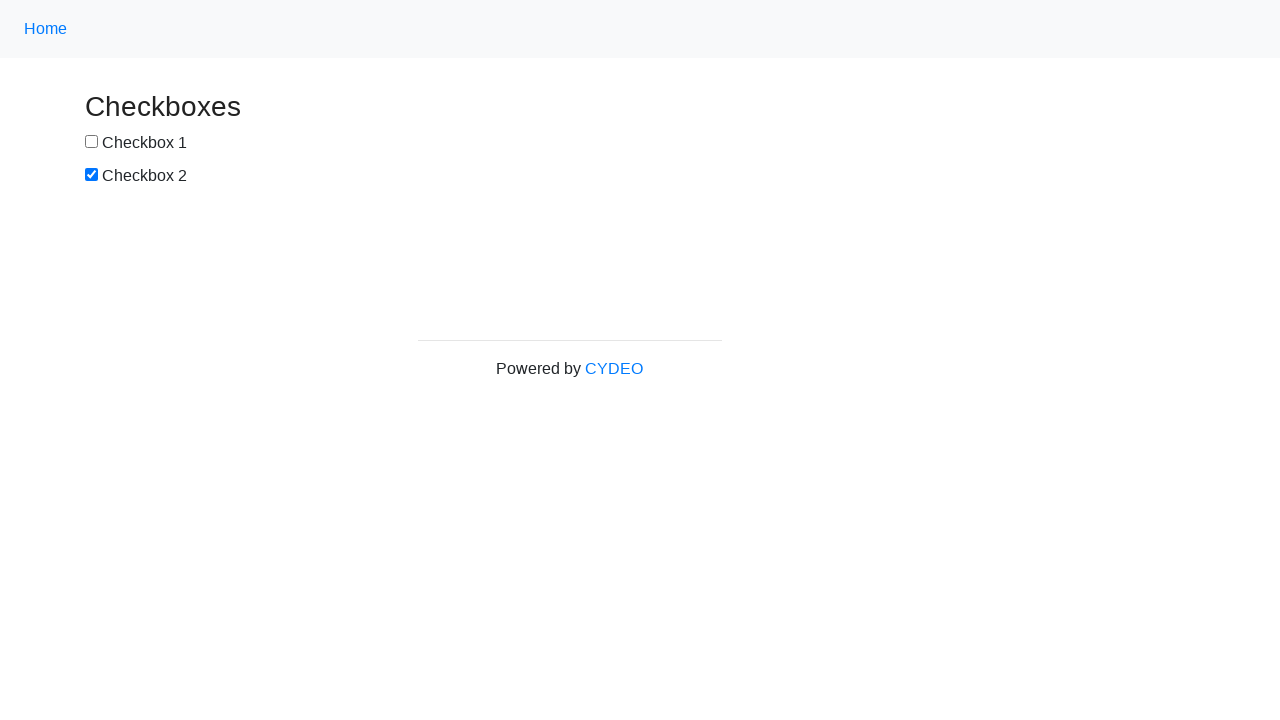

Located checkbox1 element with id 'box1'
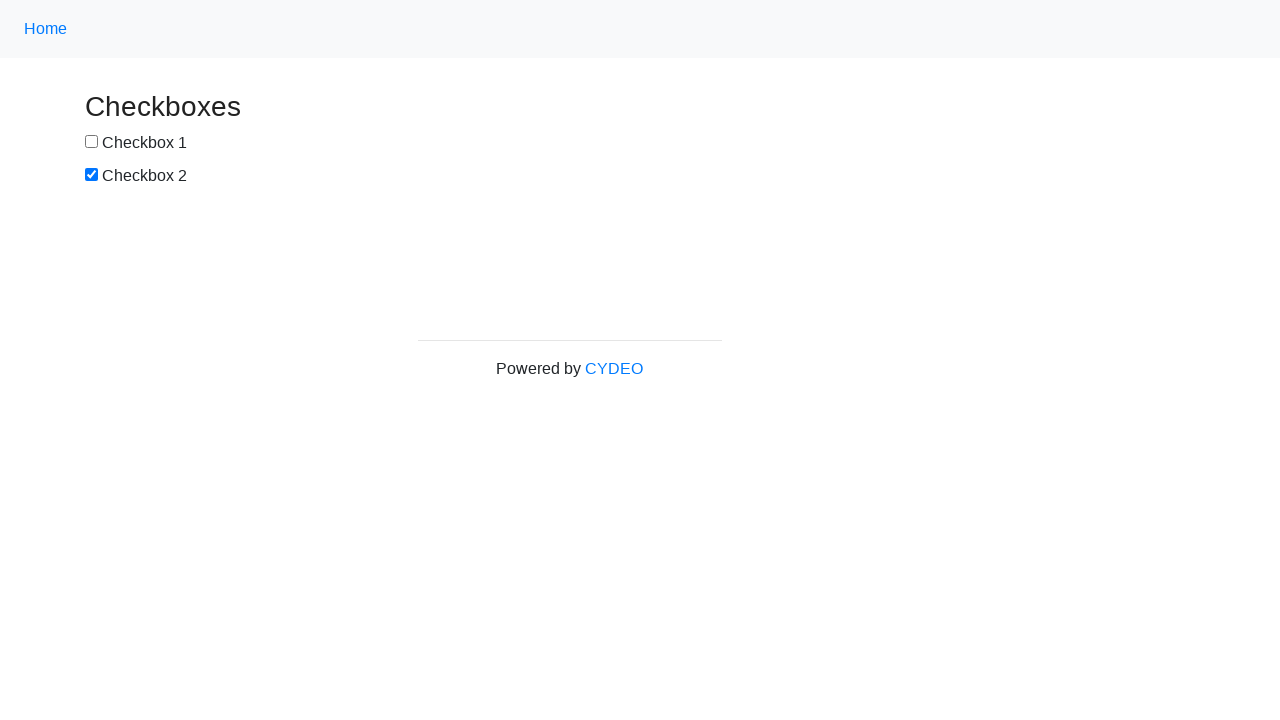

Located checkbox2 element with id 'box2'
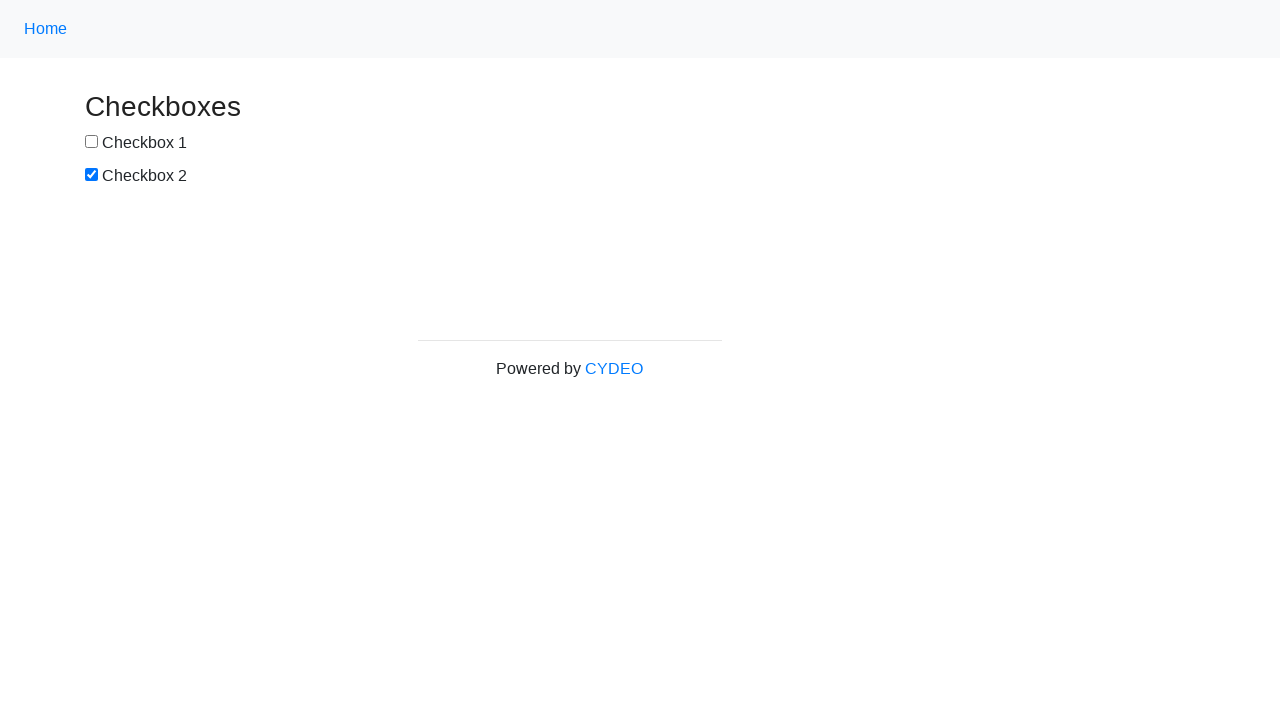

Verified that checkbox2 is initially checked
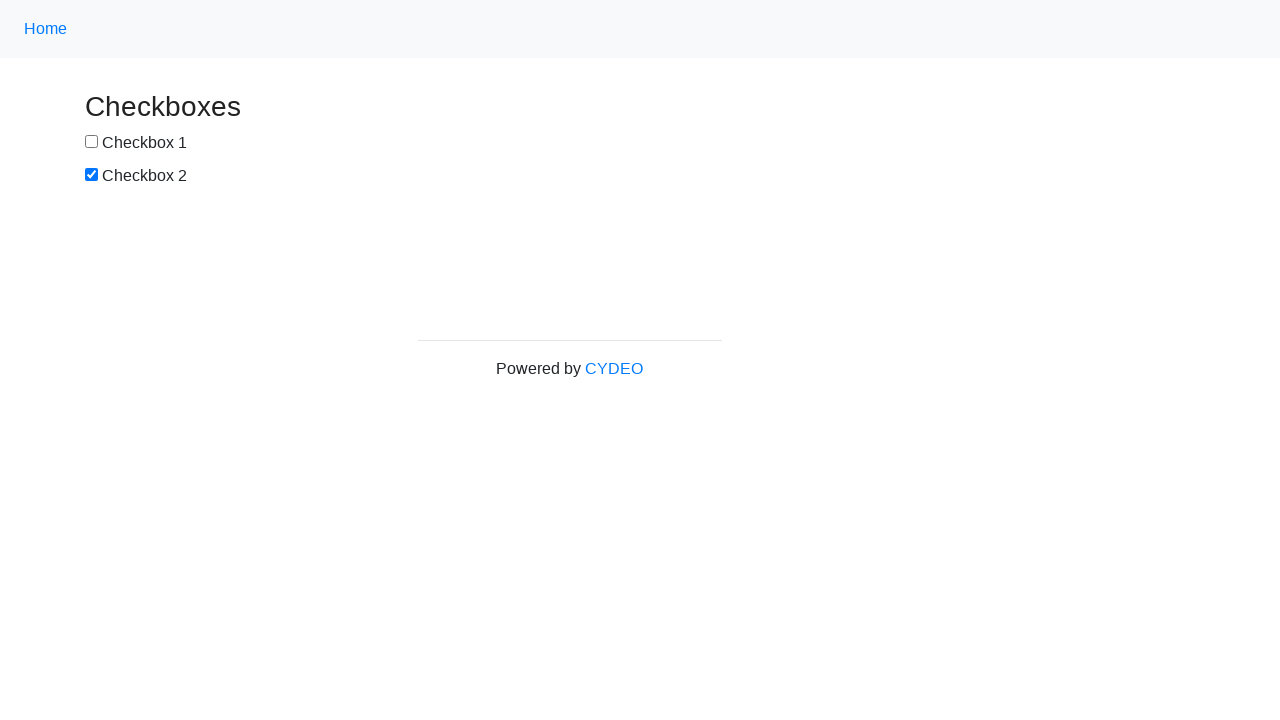

Verified that checkbox1 is initially unchecked
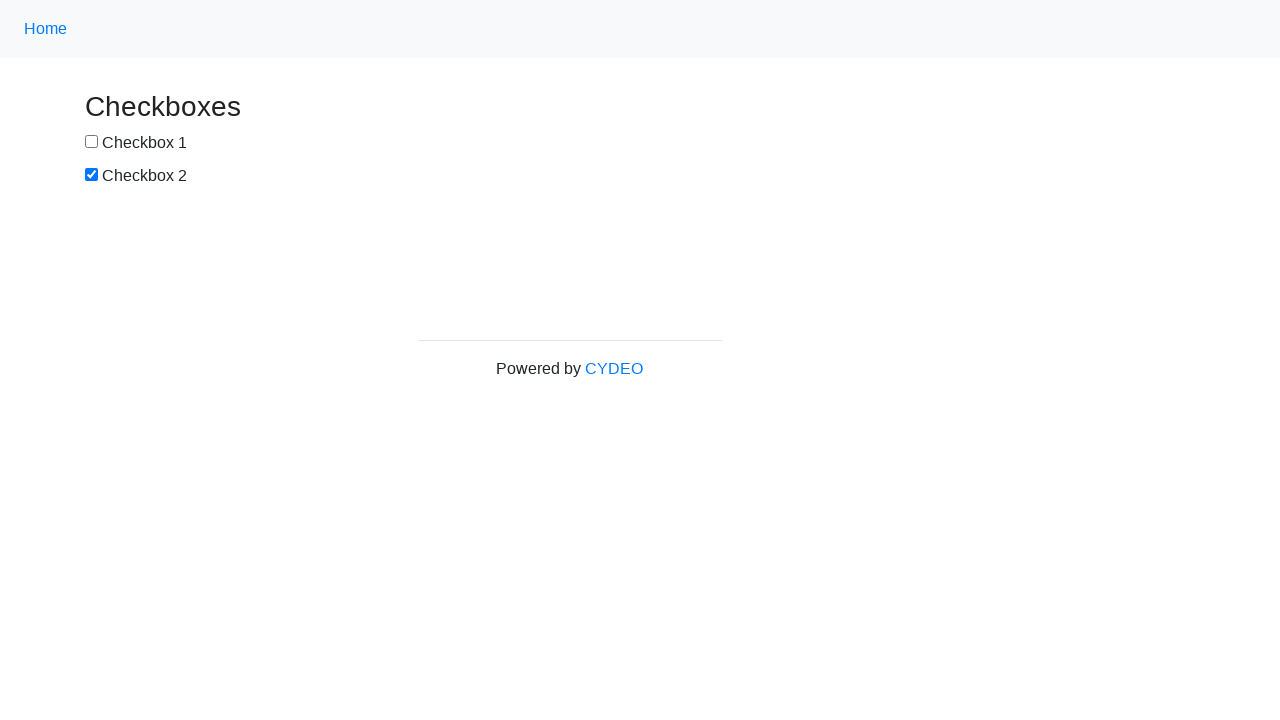

Clicked checkbox1 to select it at (92, 142) on #box1
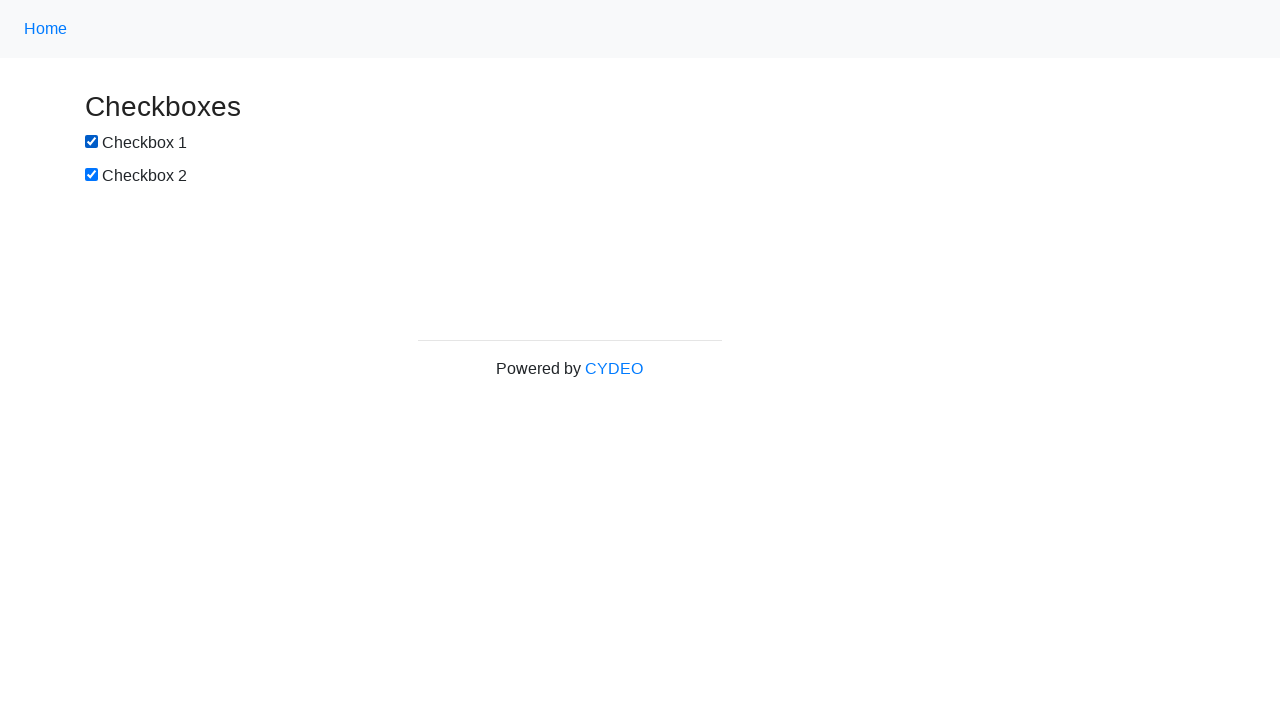

Verified that checkbox1 is now checked
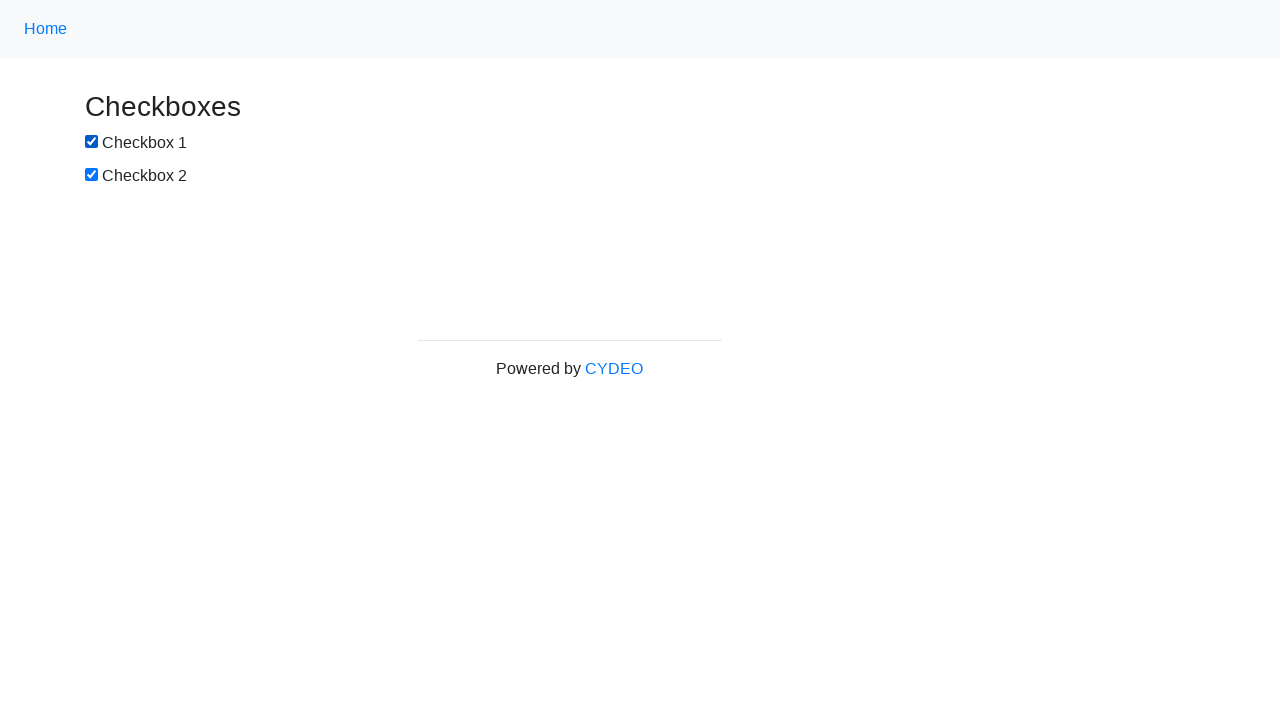

Verified that checkbox2 is still checked
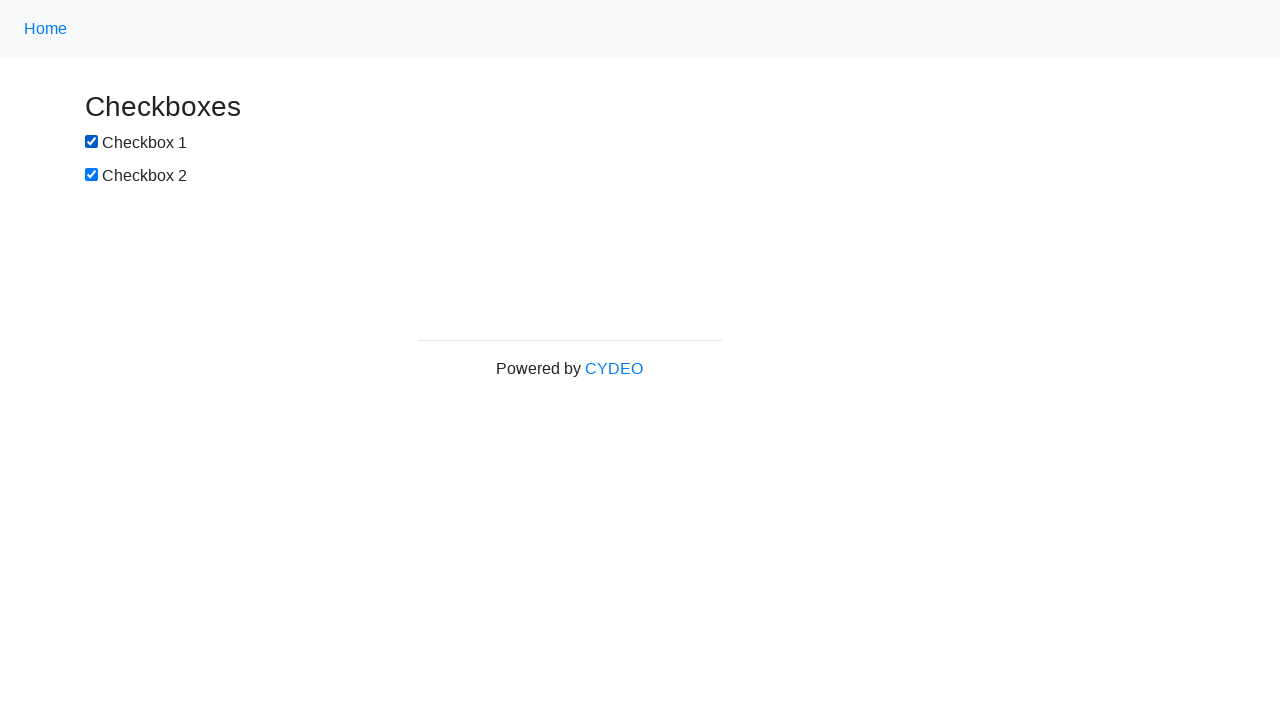

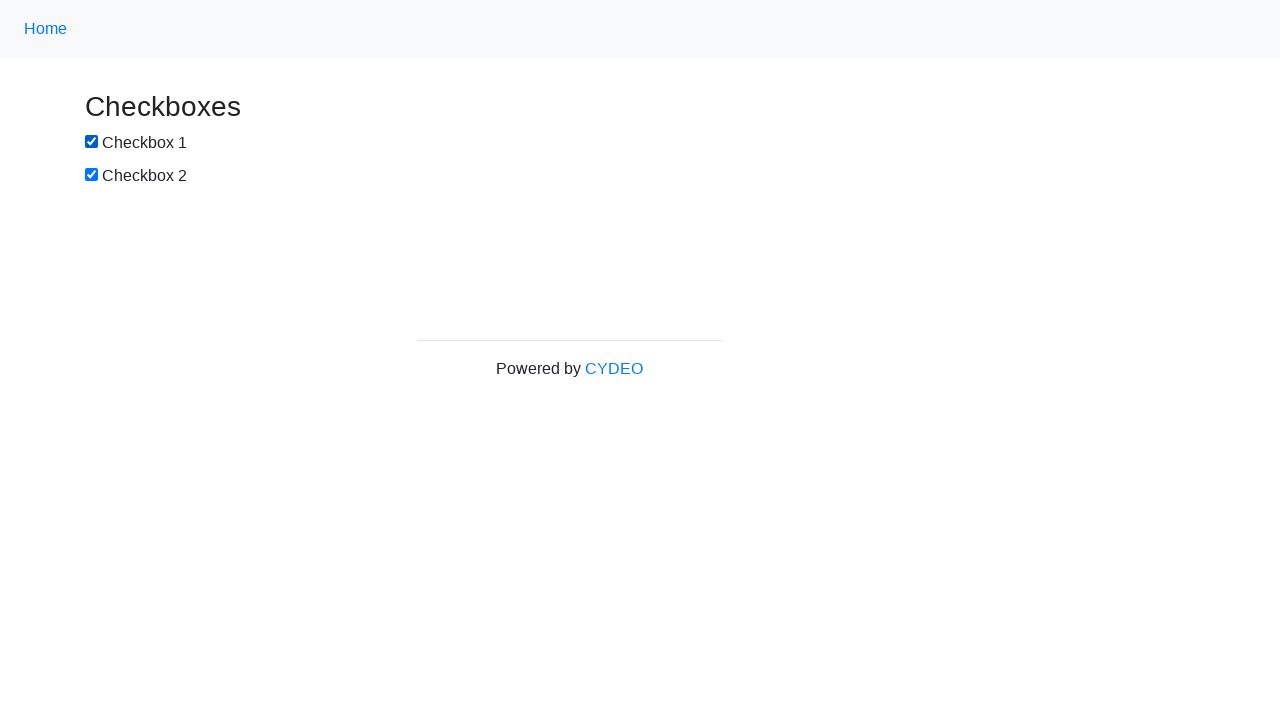